Tests recommended shadow DOM access approach by getting shadow root and finding shadow content element

Starting URL: http://watir.com/examples/shadow_dom.html

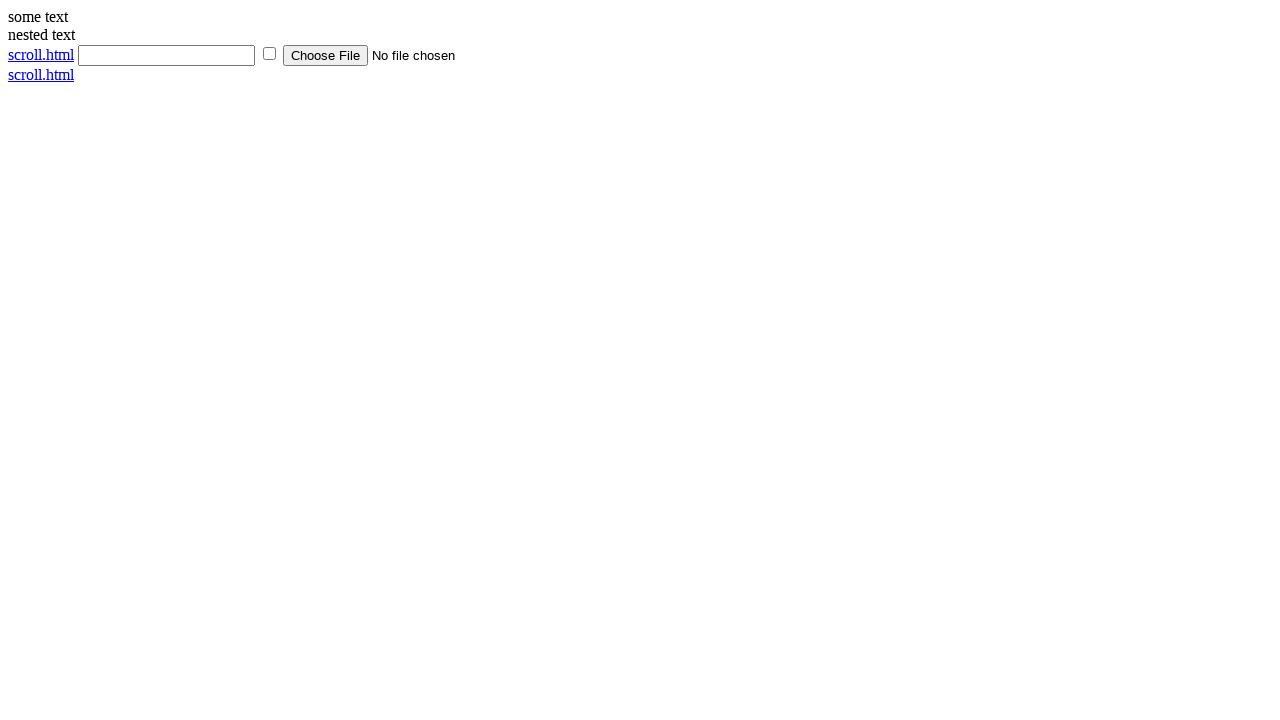

Navigated to shadow DOM example page
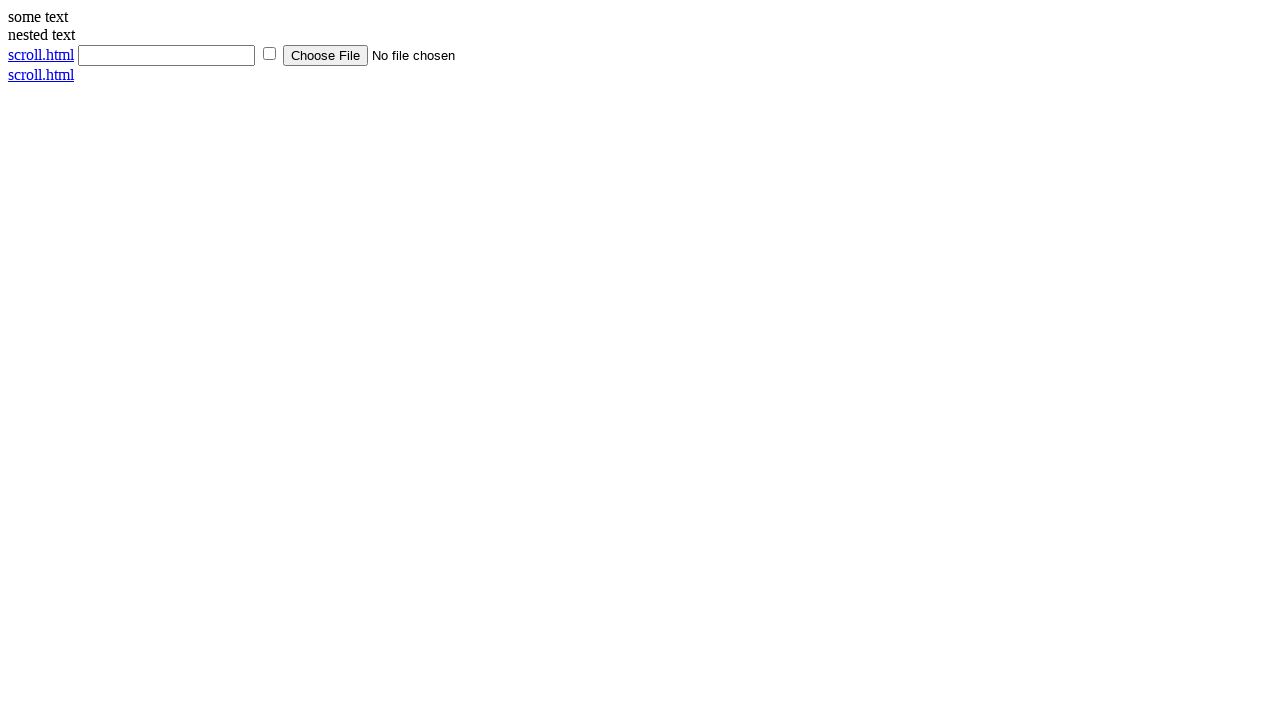

Retrieved shadow DOM content text using JavaScript evaluation
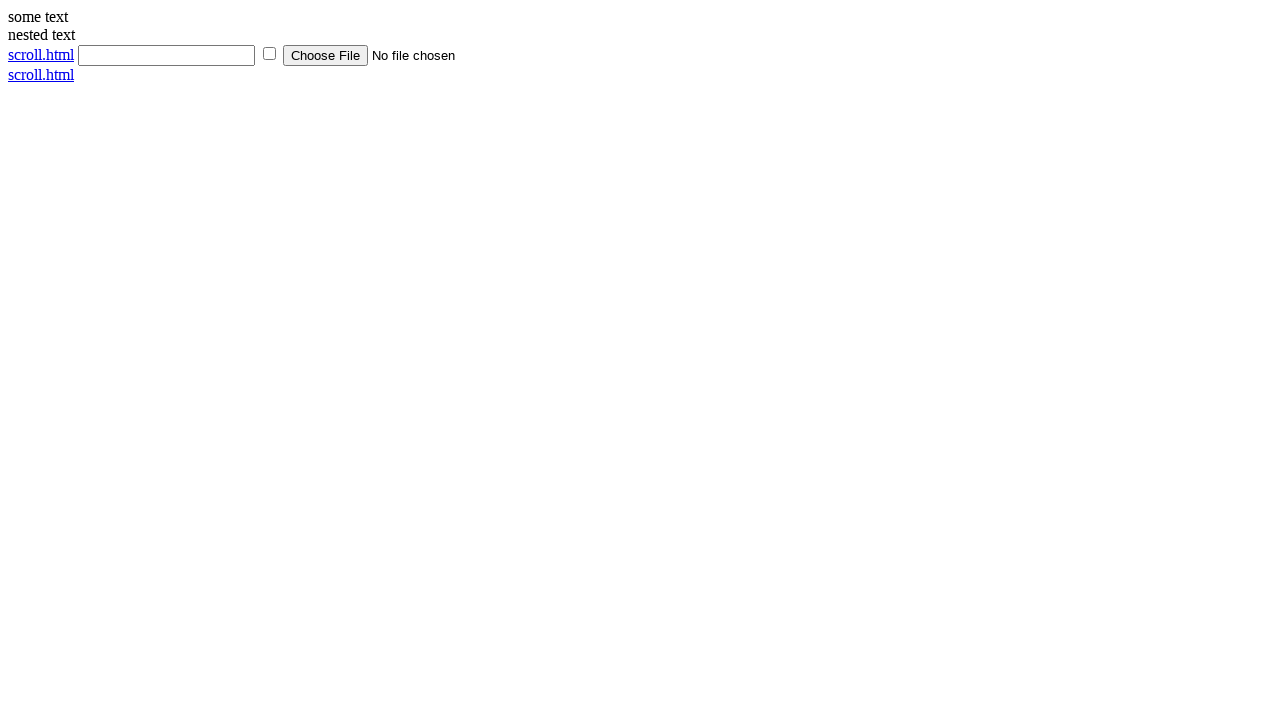

Verified shadow DOM content text matches expected value 'some text'
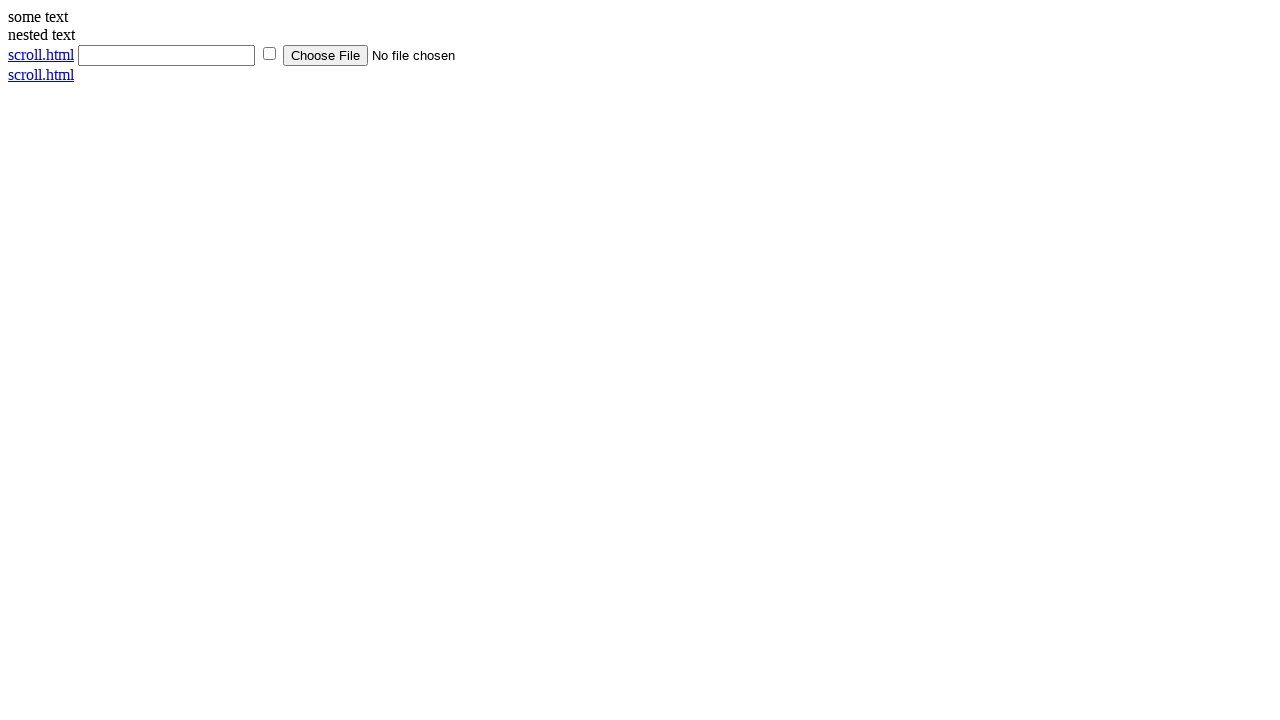

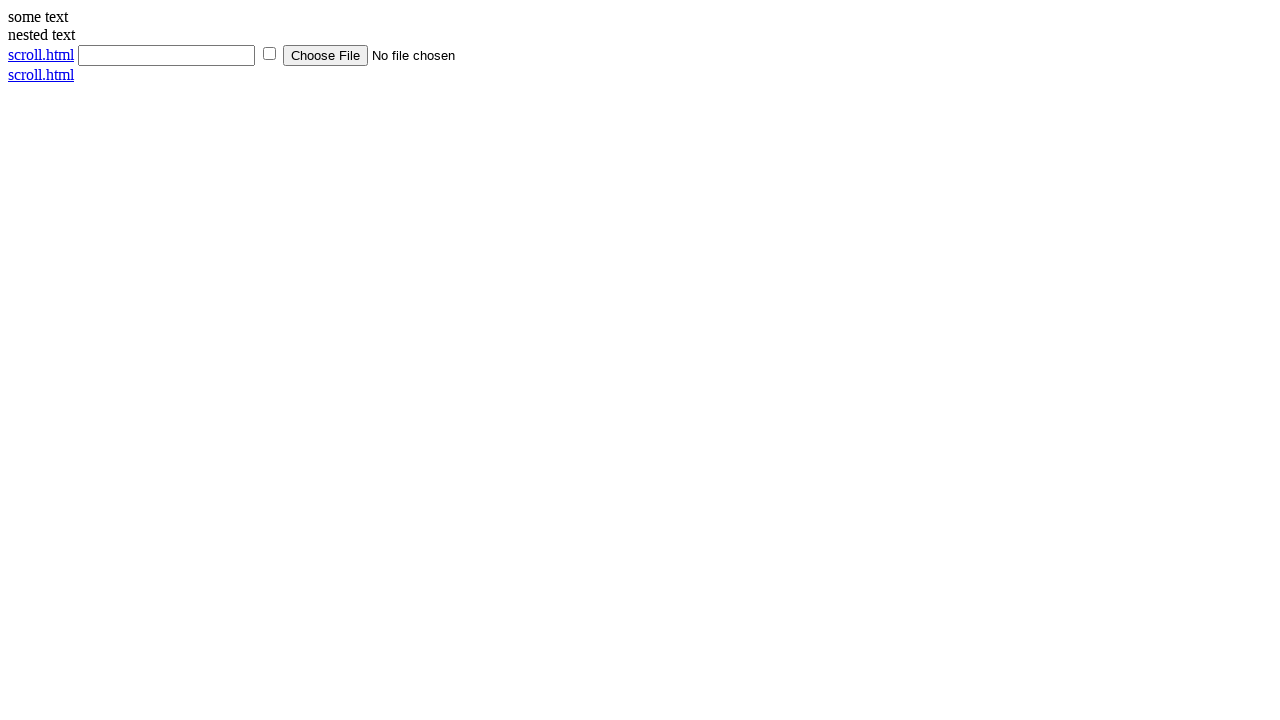